Navigates to a test page and clicks a submit button

Starting URL: http://suninjuly.github.io/execute_script.html

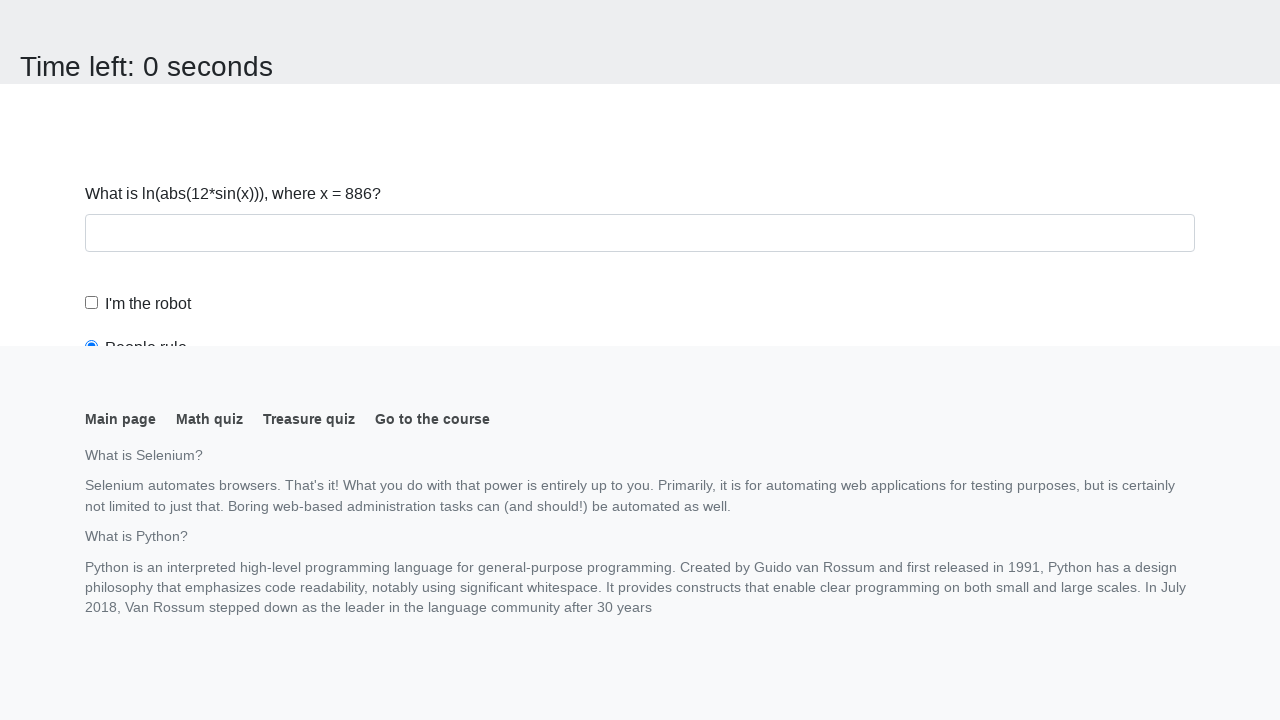

Navigated to test page
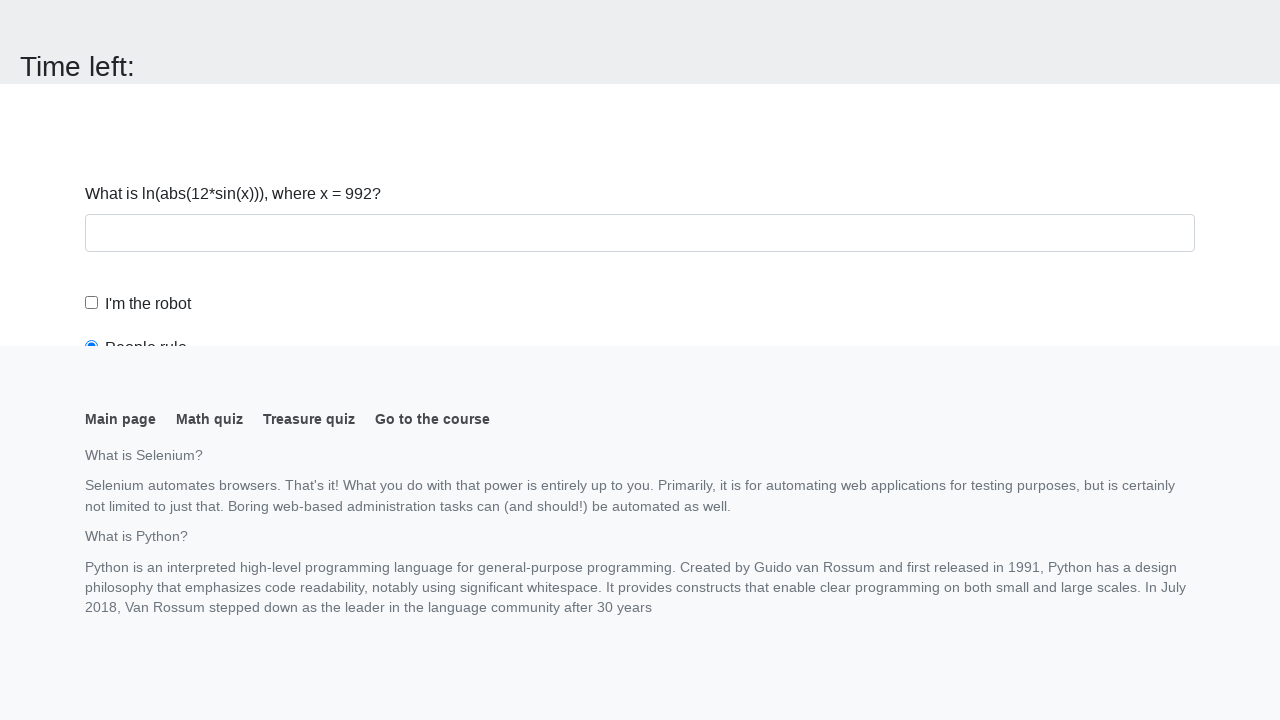

Clicked submit button at (123, 20) on button.btn
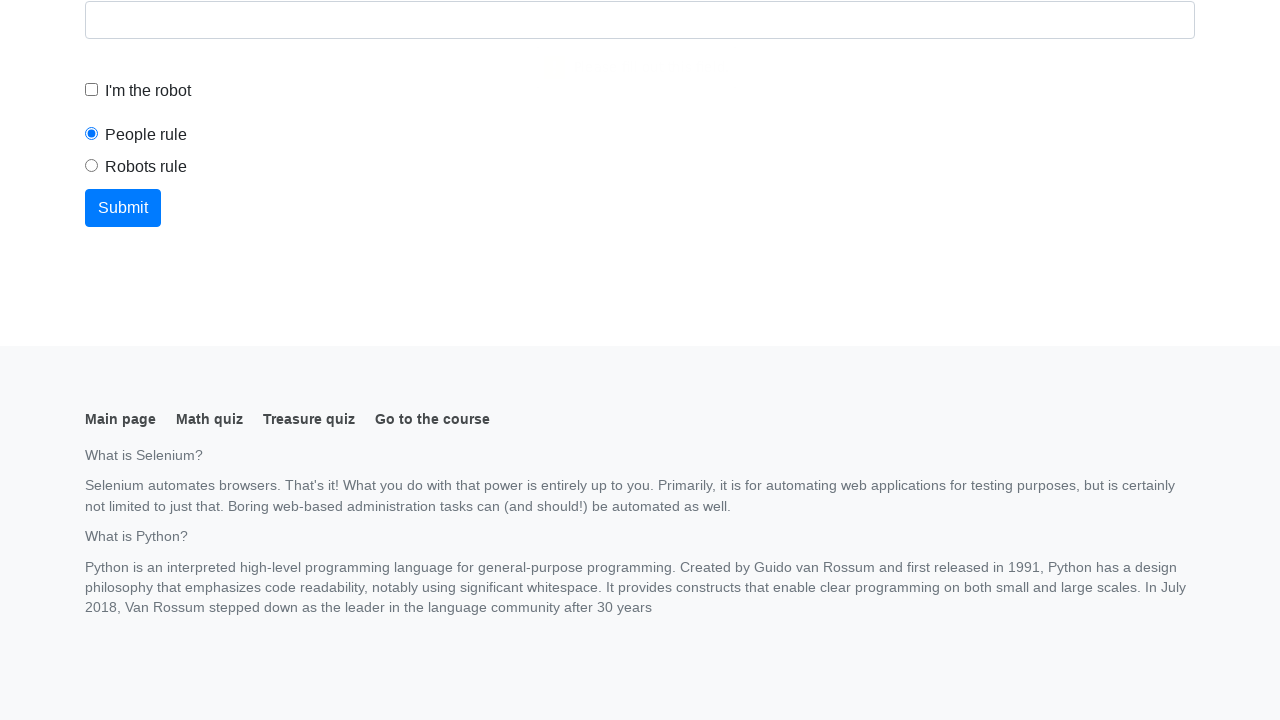

Waited for response
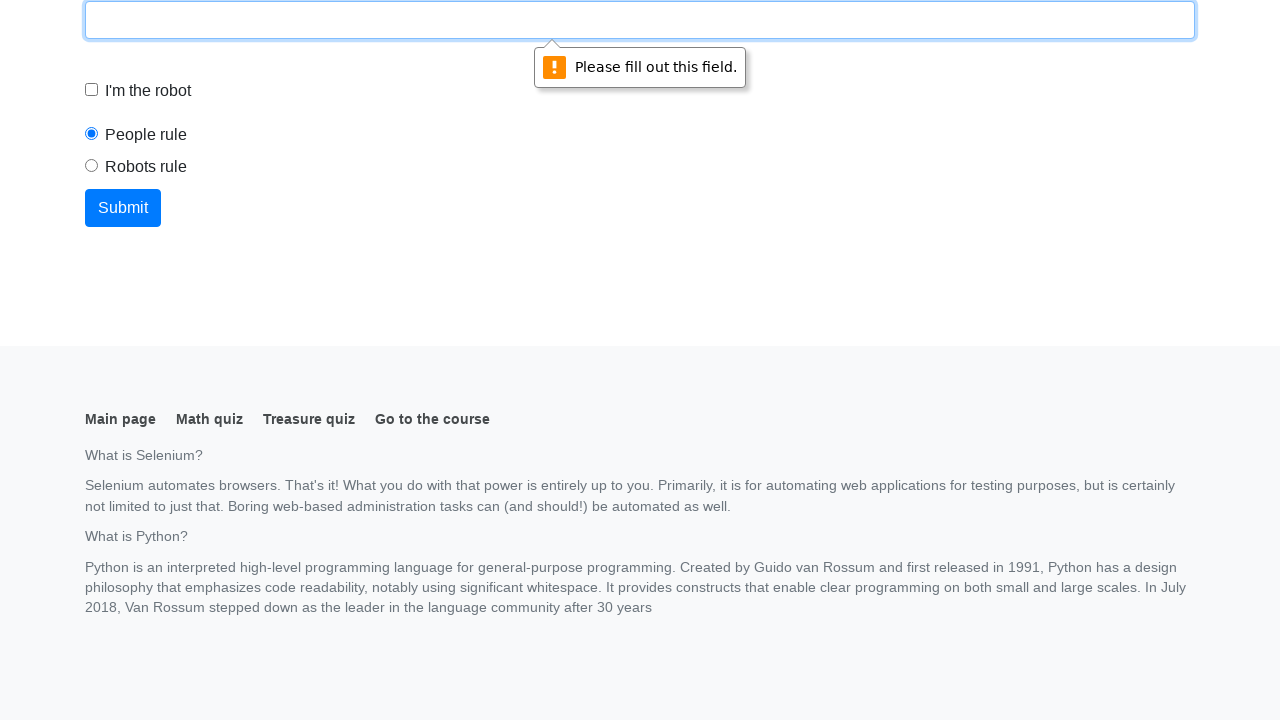

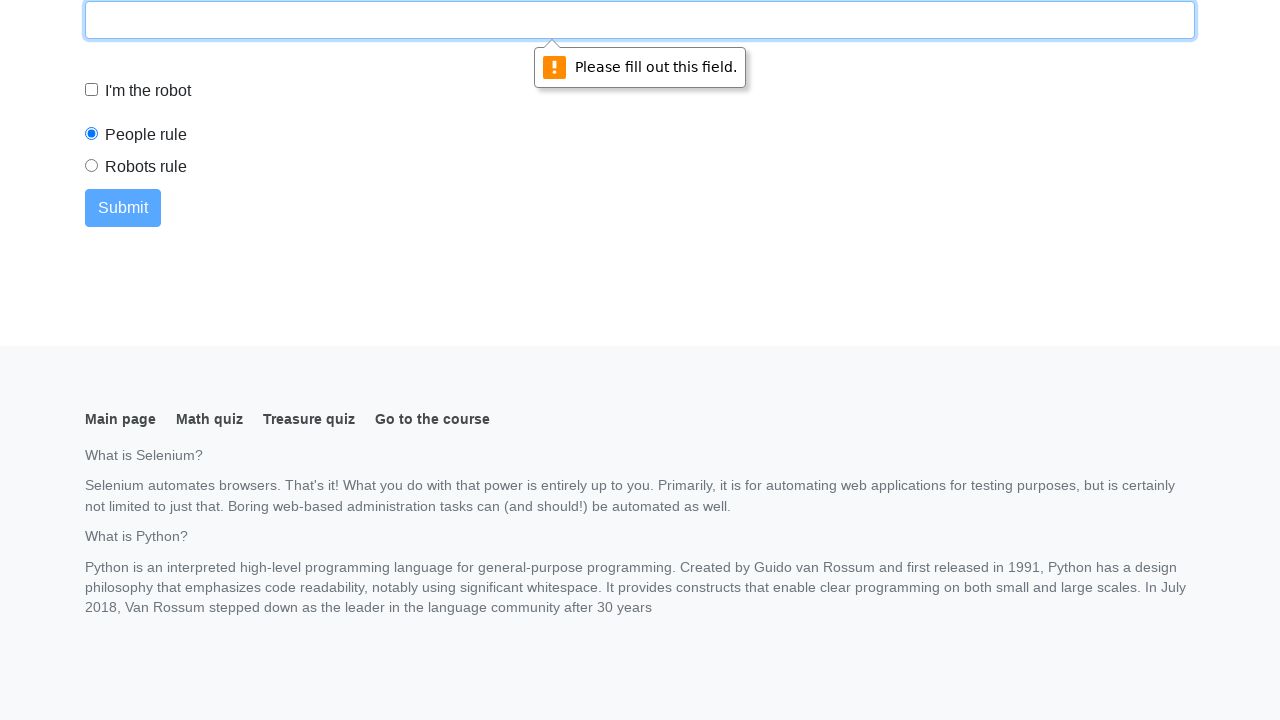